Tests form validation by clicking submit on an empty form and verifying that validation error messages appear for required fields

Starting URL: https://test-with-me-app.vercel.app/learning/web-elements/form

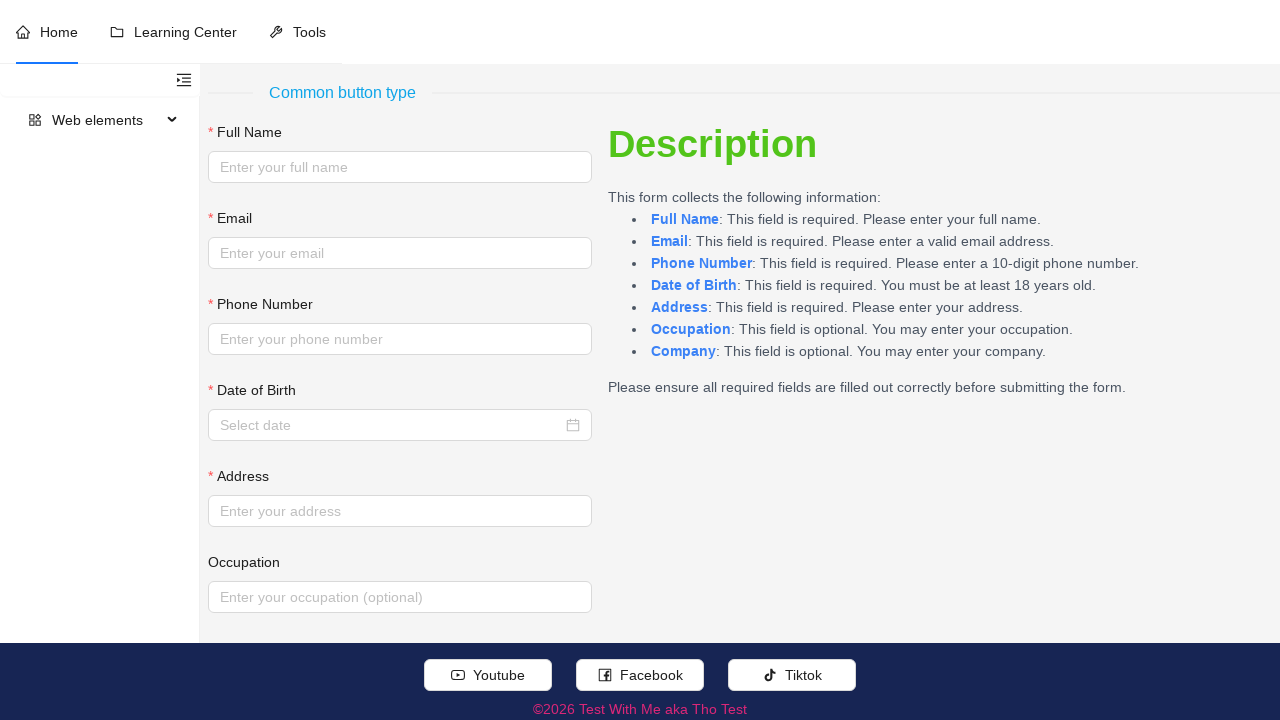

Navigated to form validation test page
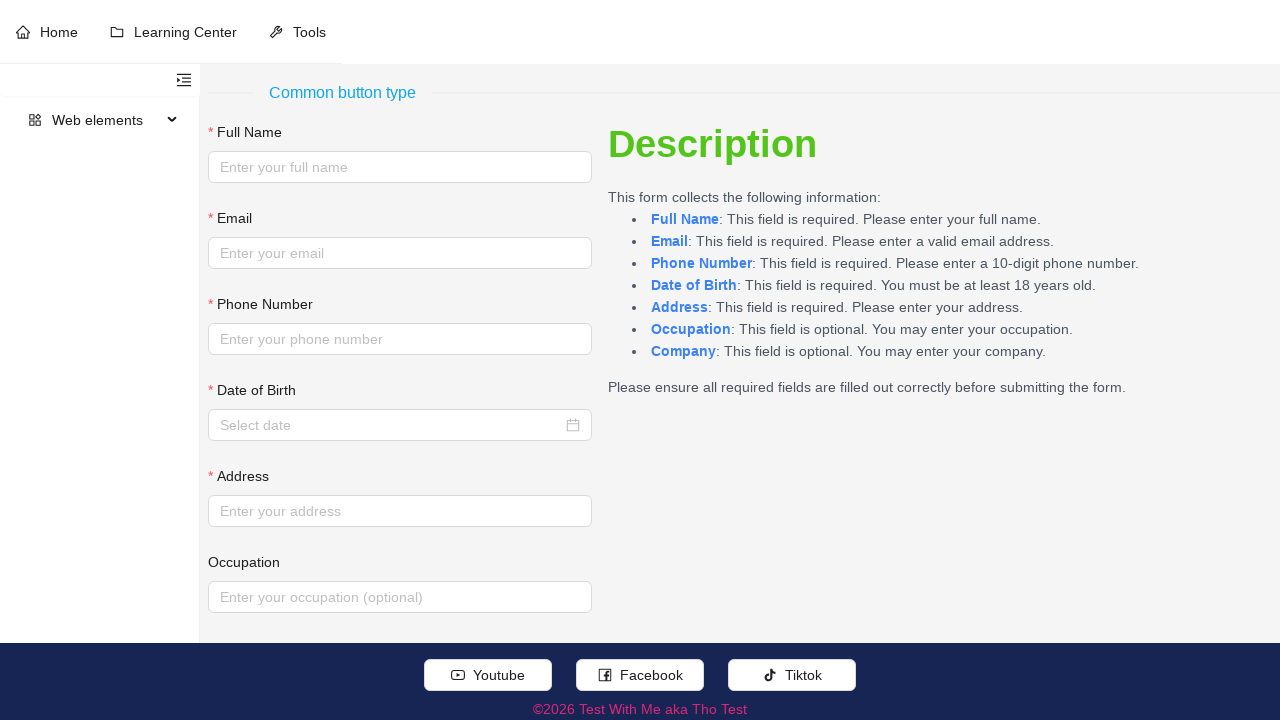

Clicked Submit button on empty form at (246, 598) on internal:role=button[name="Submit"i]
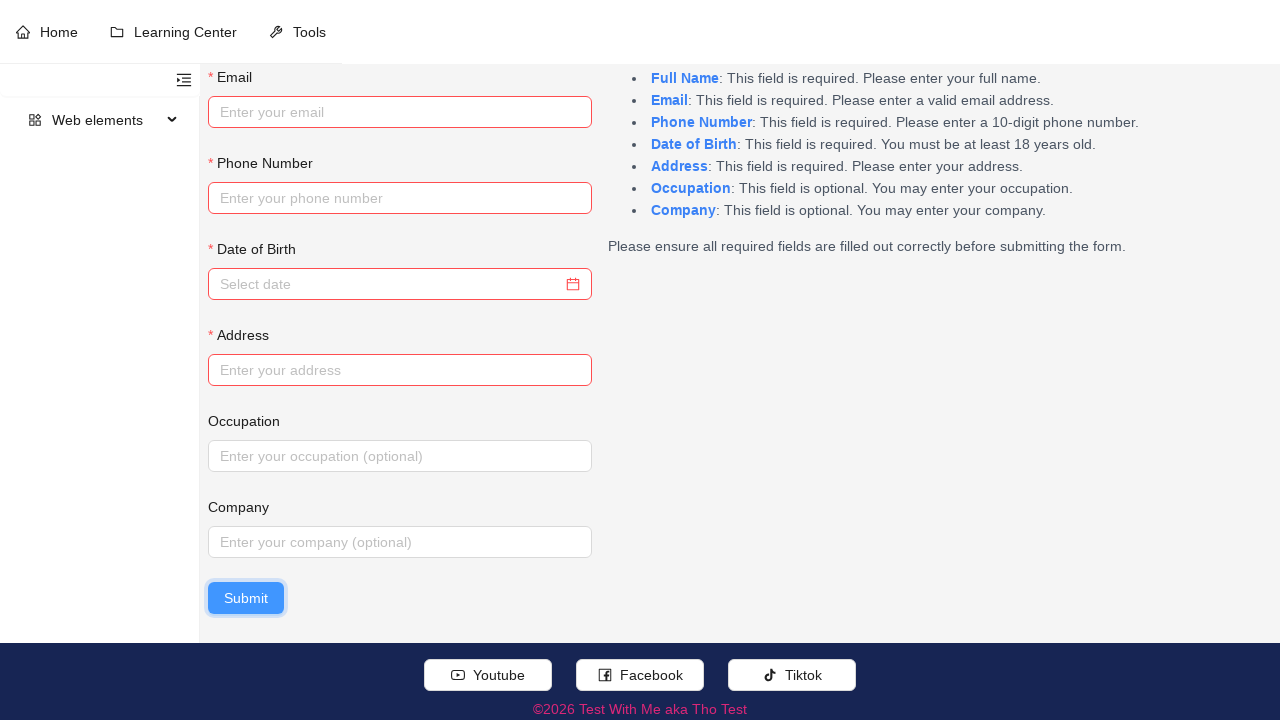

Validation error messages appeared for required fields
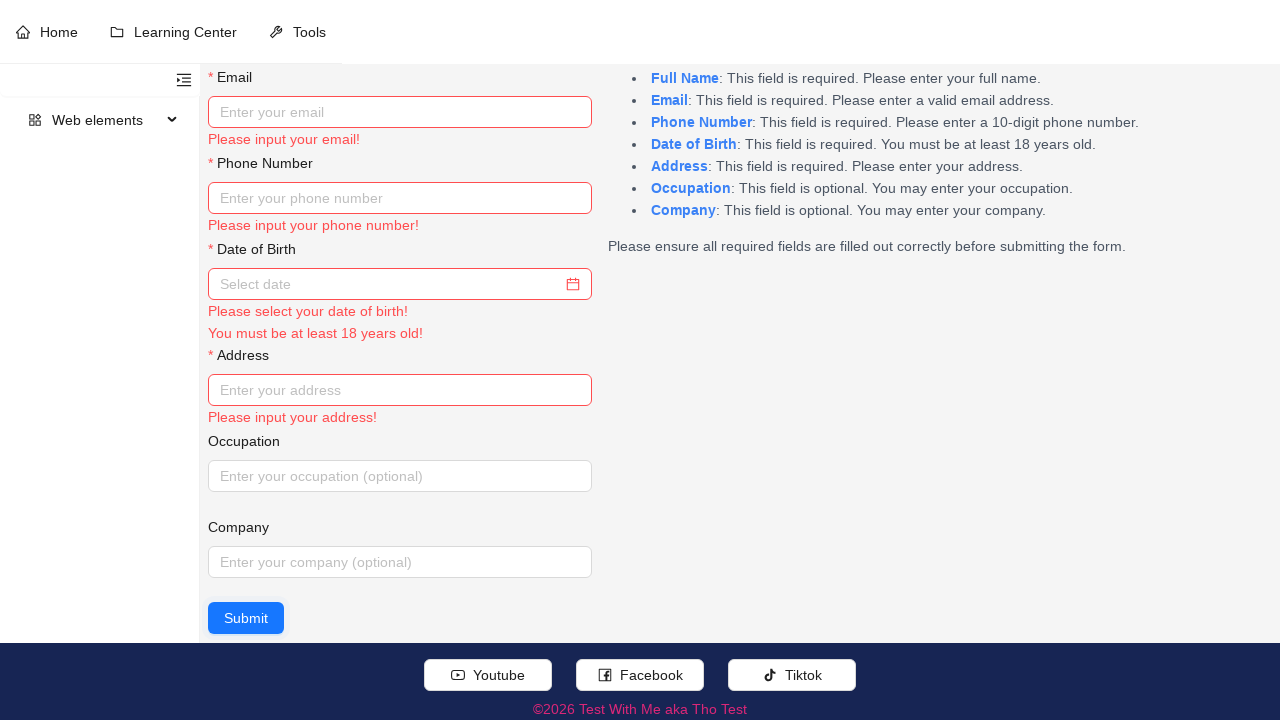

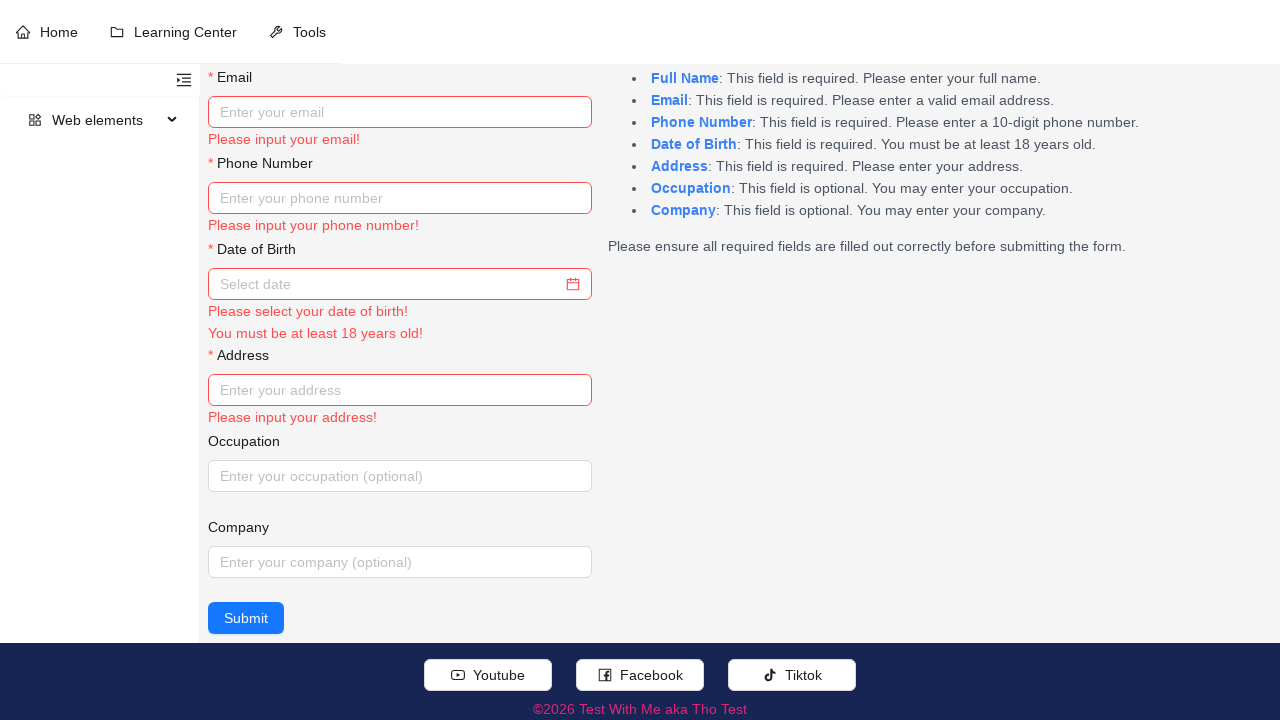